Tests completing a web form by filling in personal details, selecting radio buttons, checkboxes, dropdown, and submitting the form

Starting URL: https://formy-project.herokuapp.com/

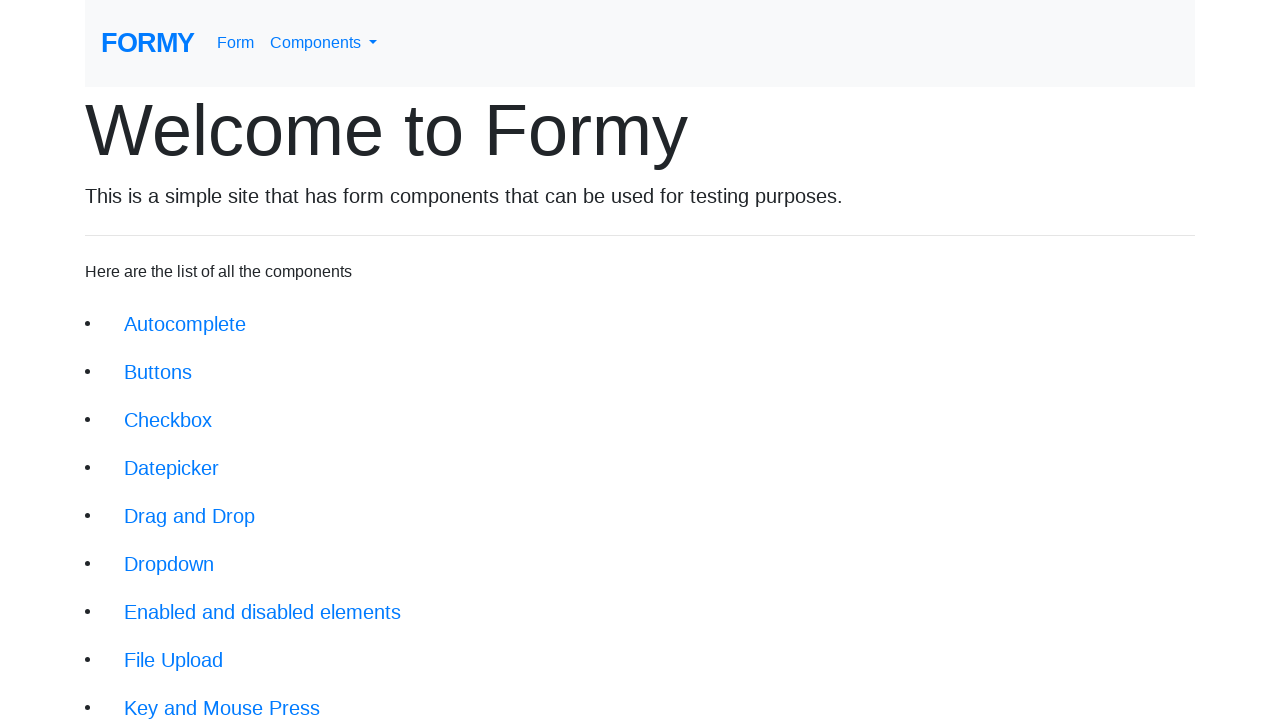

Clicked navigation link to form page at (216, 696) on xpath=//div/li/a[@href='/form']
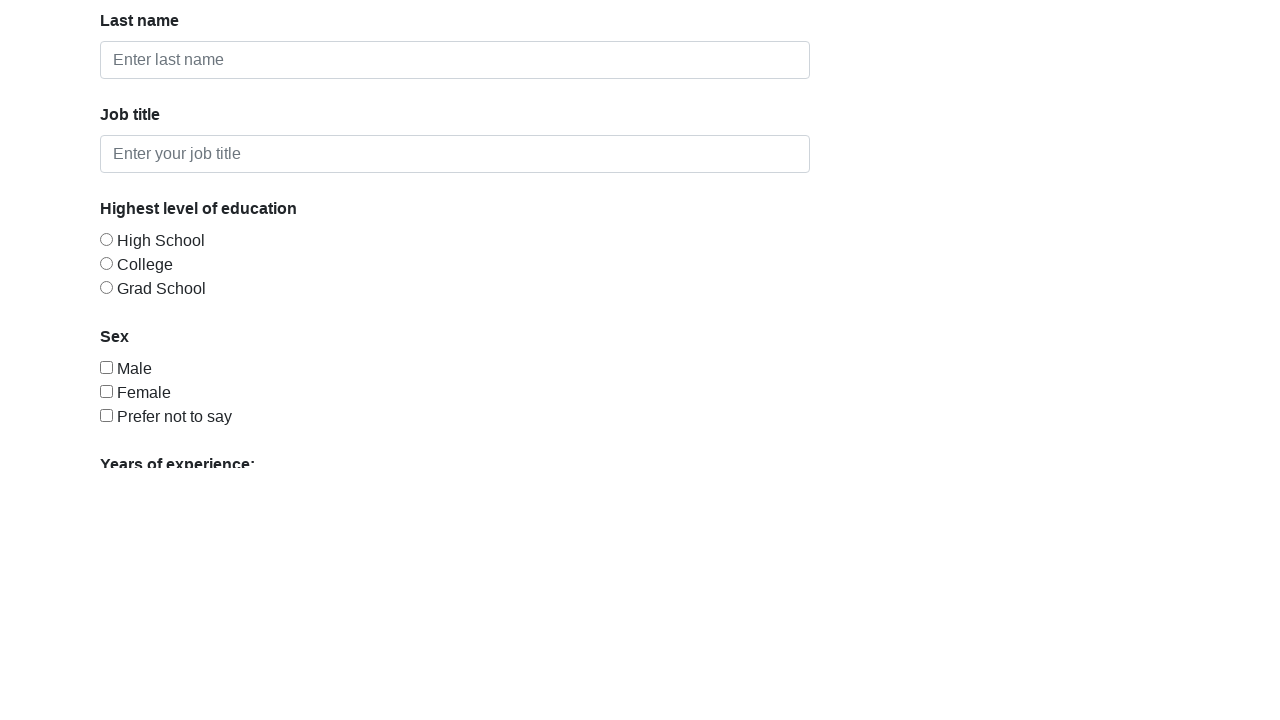

Filled in first name field with 'John' on #first-name
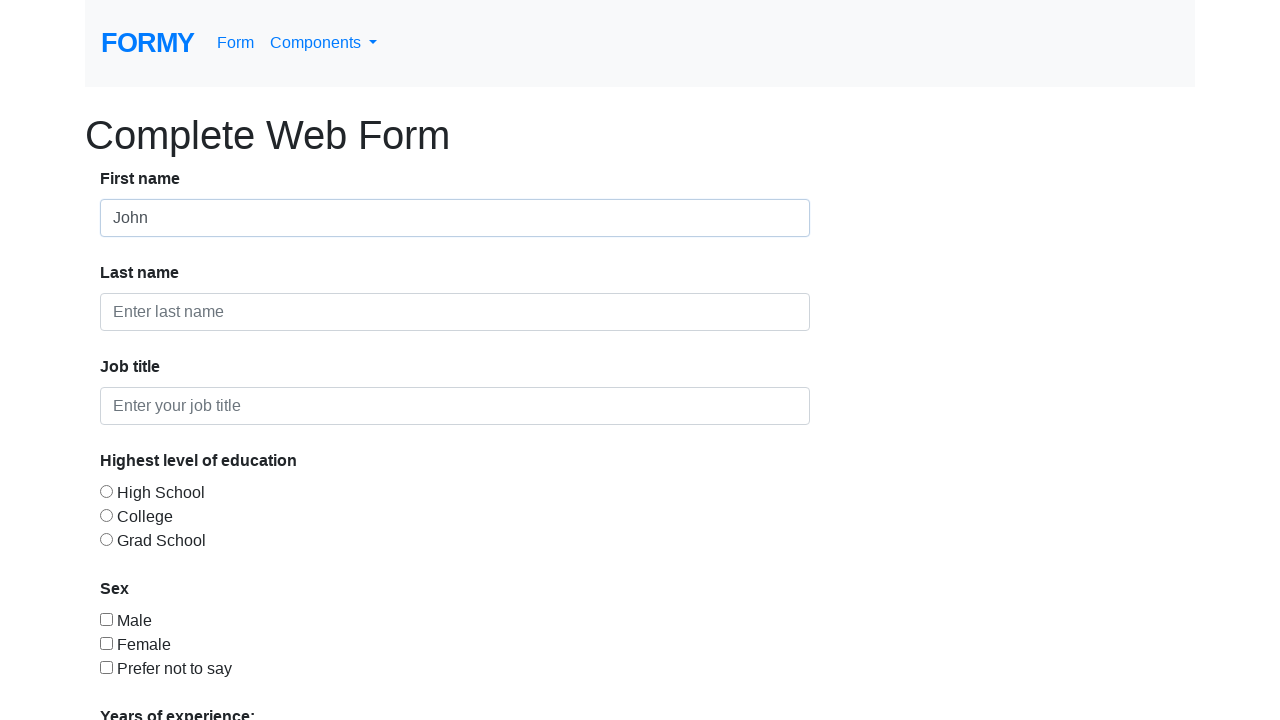

Filled in last name field with 'Doe' on #last-name
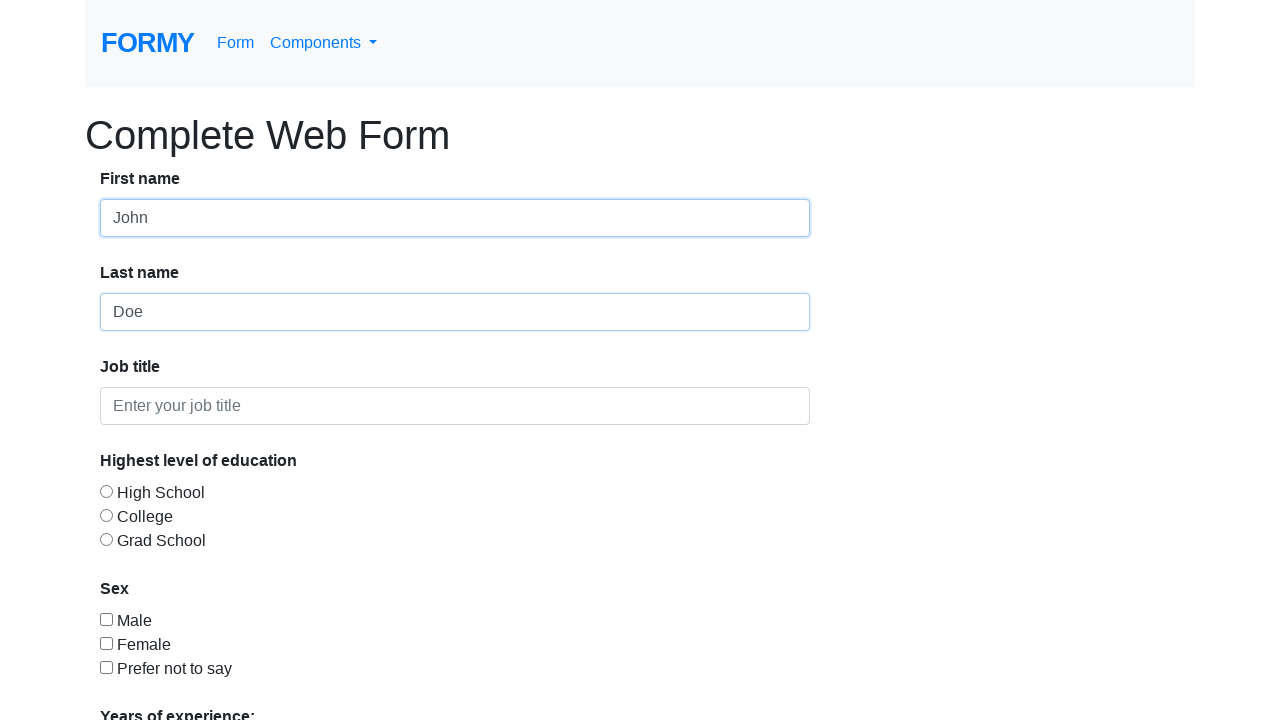

Filled in job title field with 'Unemployed' on #job-title
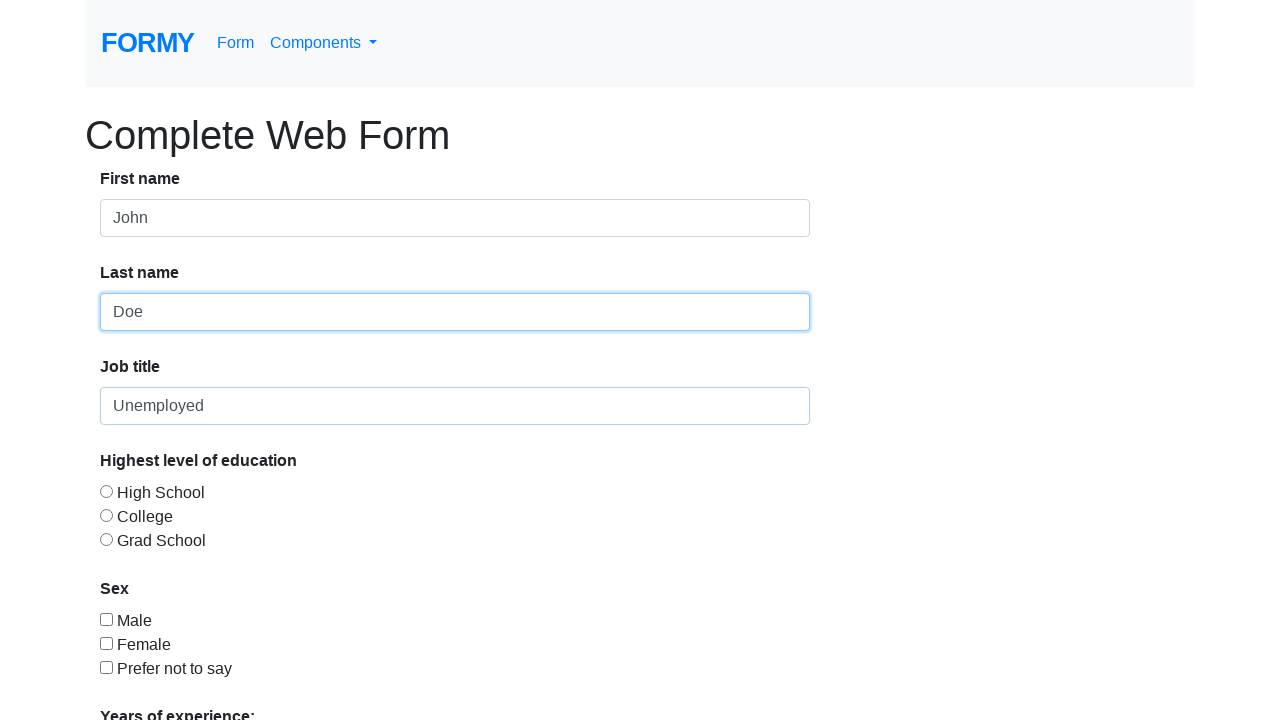

Selected radio button option 3 at (106, 539) on #radio-button-3
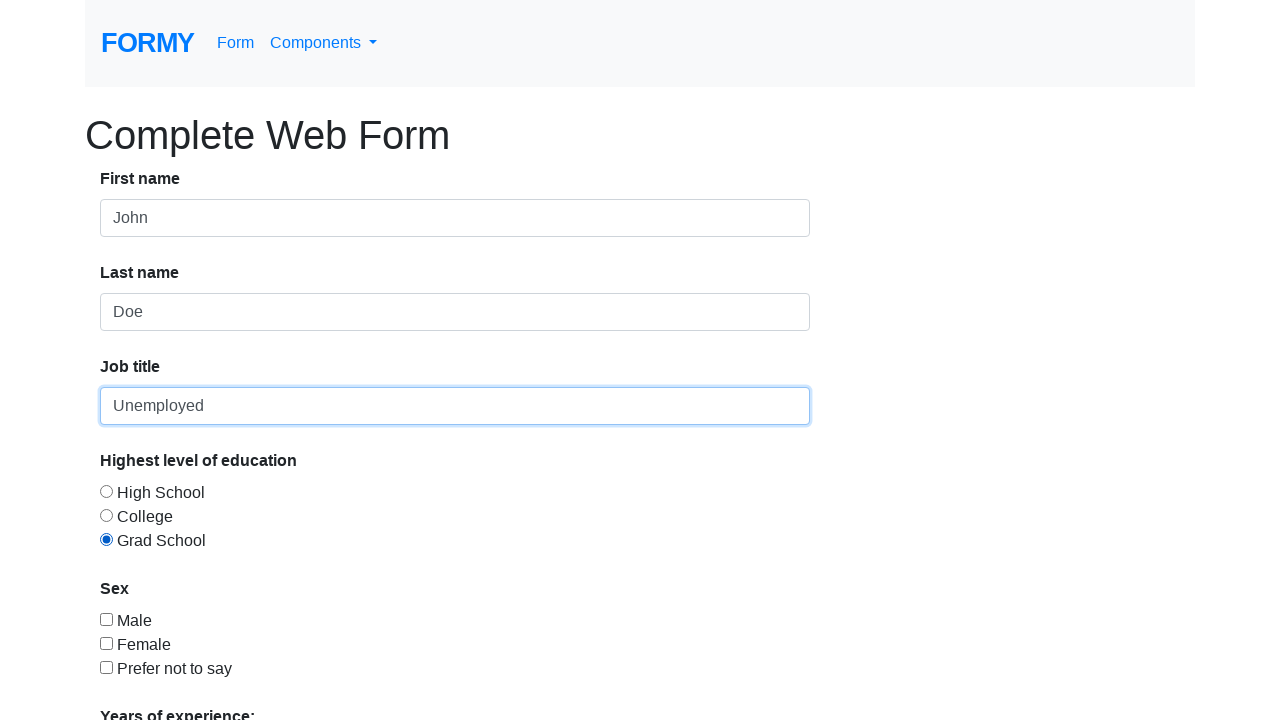

Selected checkbox option 3 at (106, 667) on #checkbox-3
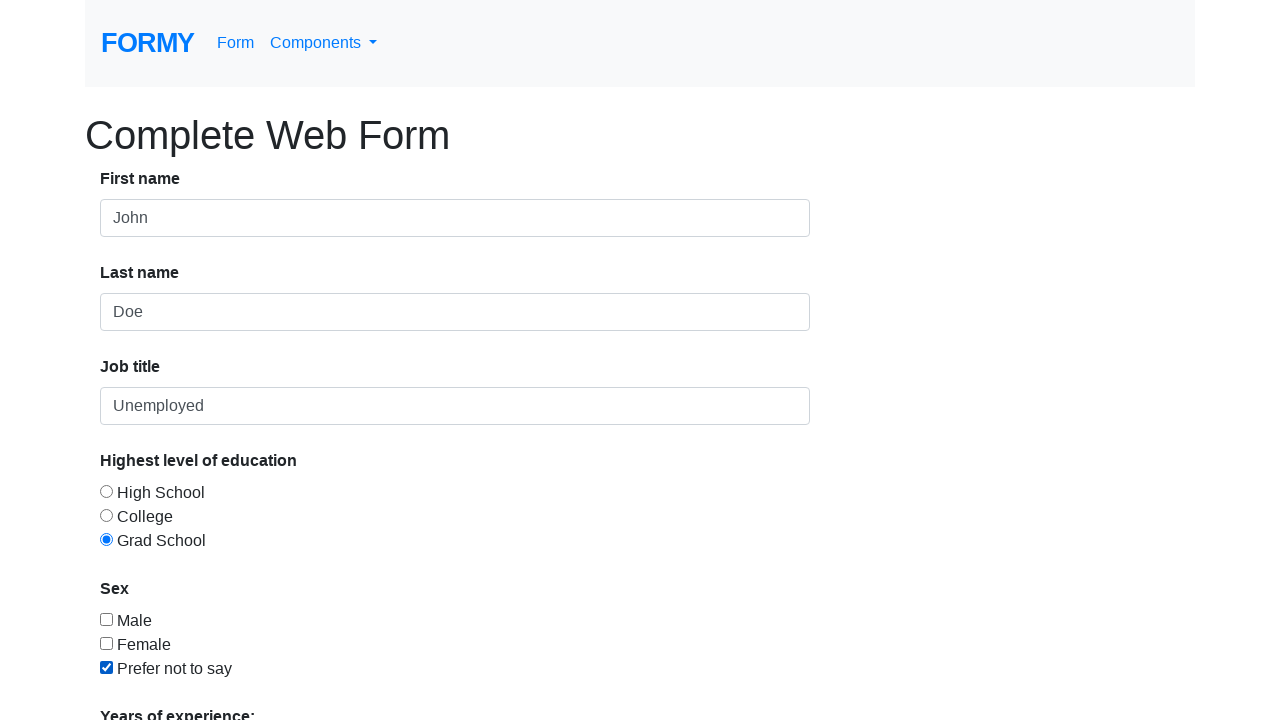

Selected dropdown menu option '1' on #select-menu
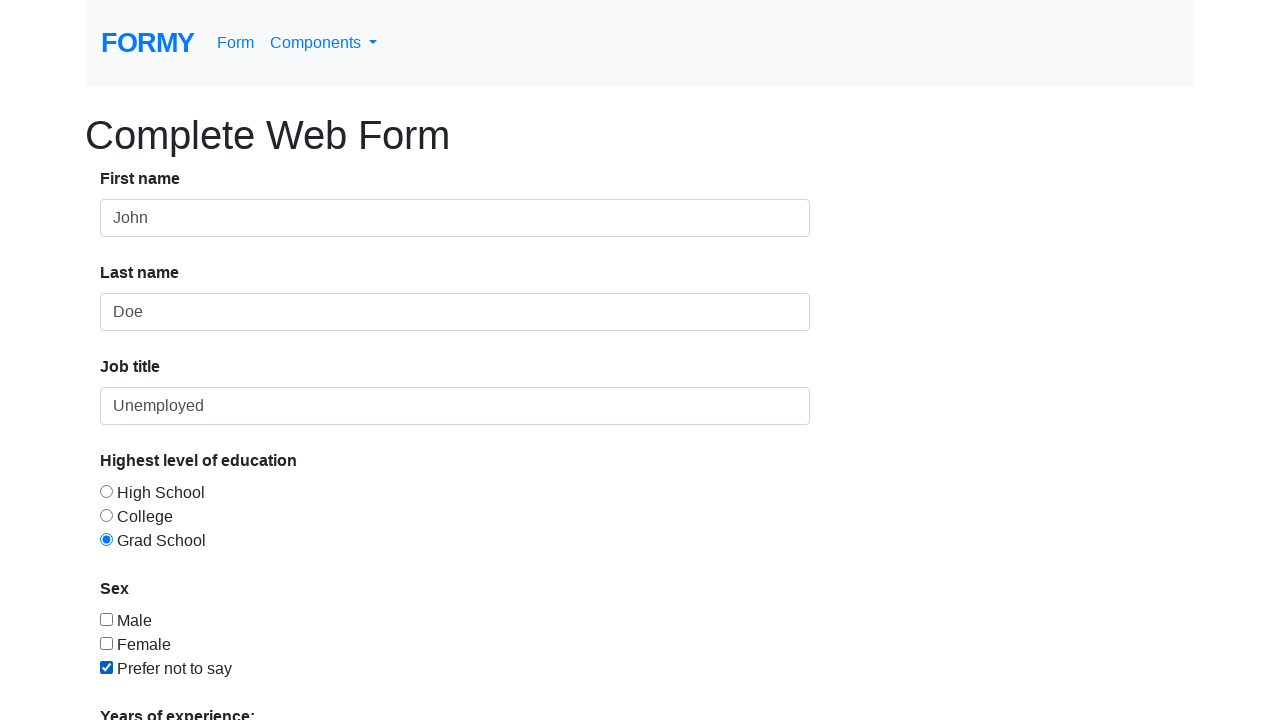

Clicked submit button to complete form at (148, 680) on xpath=//div/a[@href='/thanks']
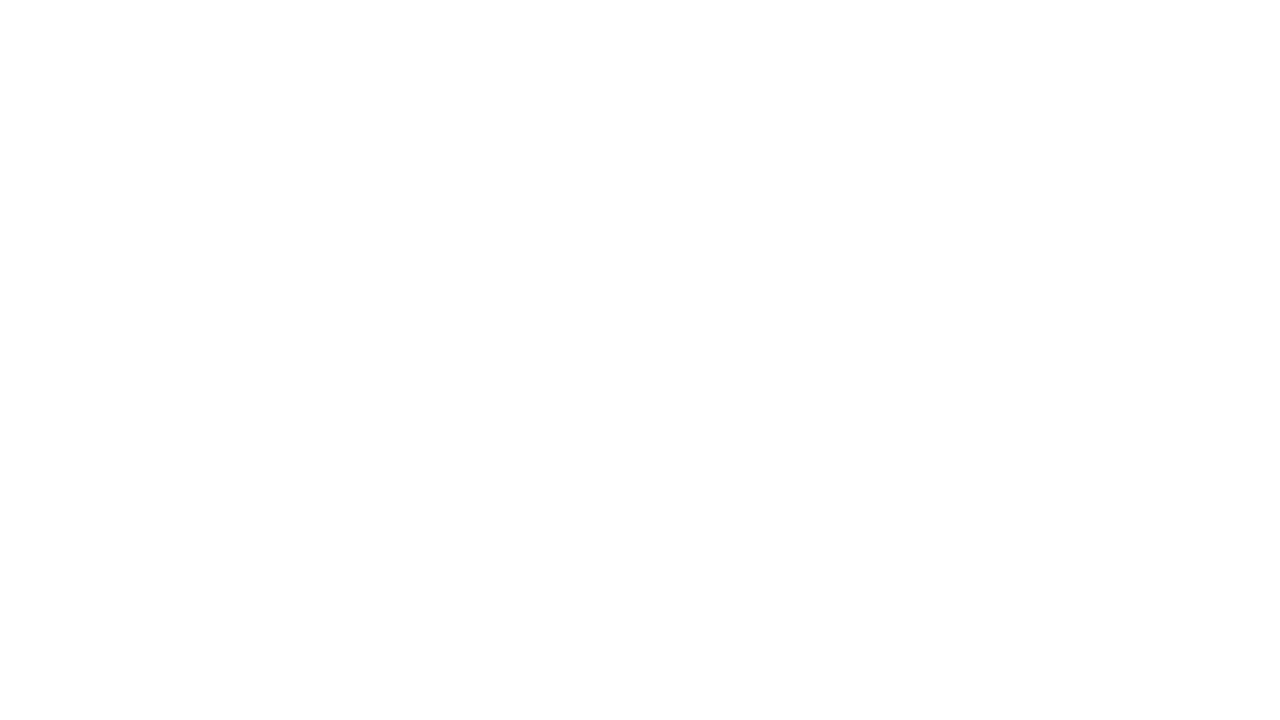

Success alert message appeared - form submission completed
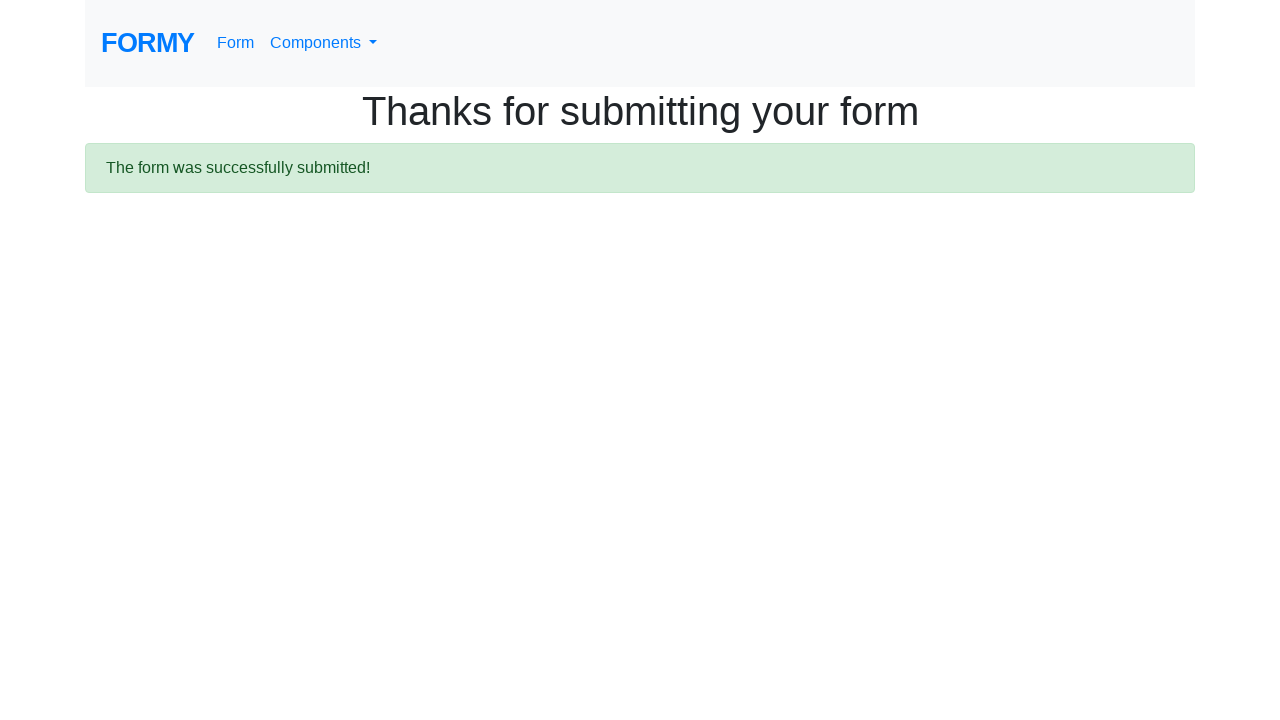

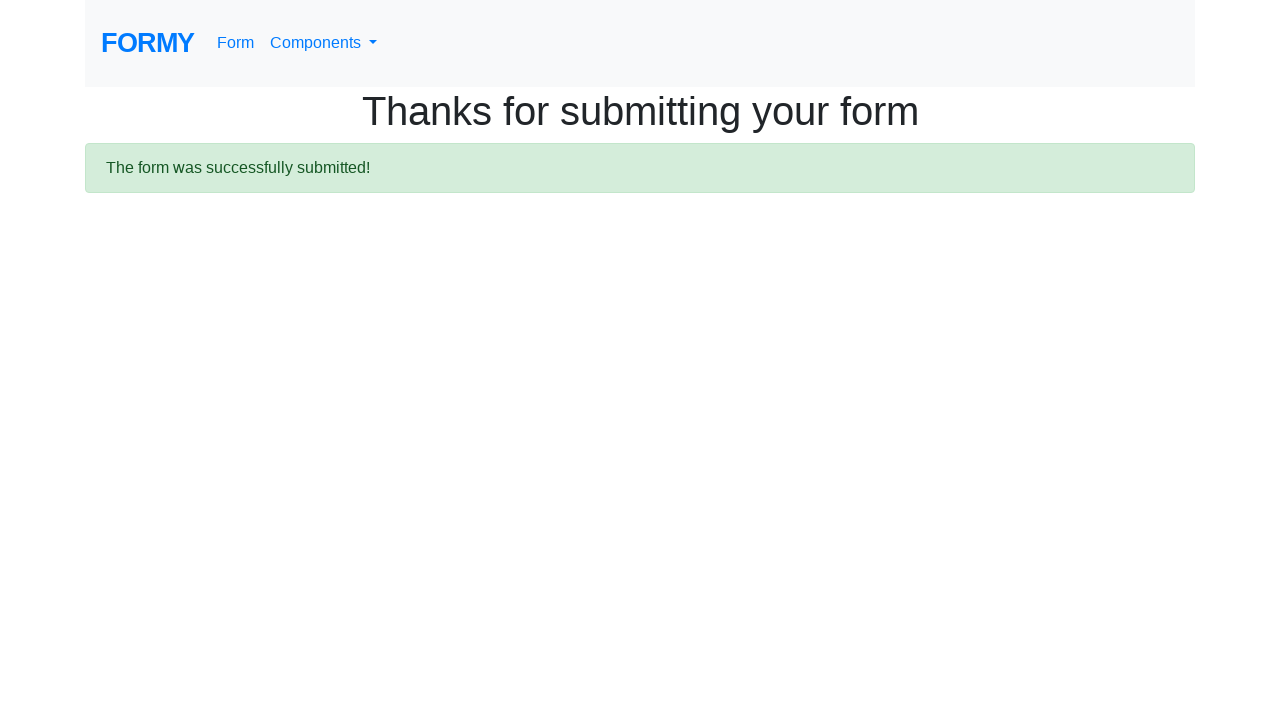